Tests alert and prompt dialogs on Mobiscroll demo page by clicking alert buttons and entering text in prompt dialog

Starting URL: https://demo.mobiscroll.com/jquery/forms/alert-confirm-prompt#

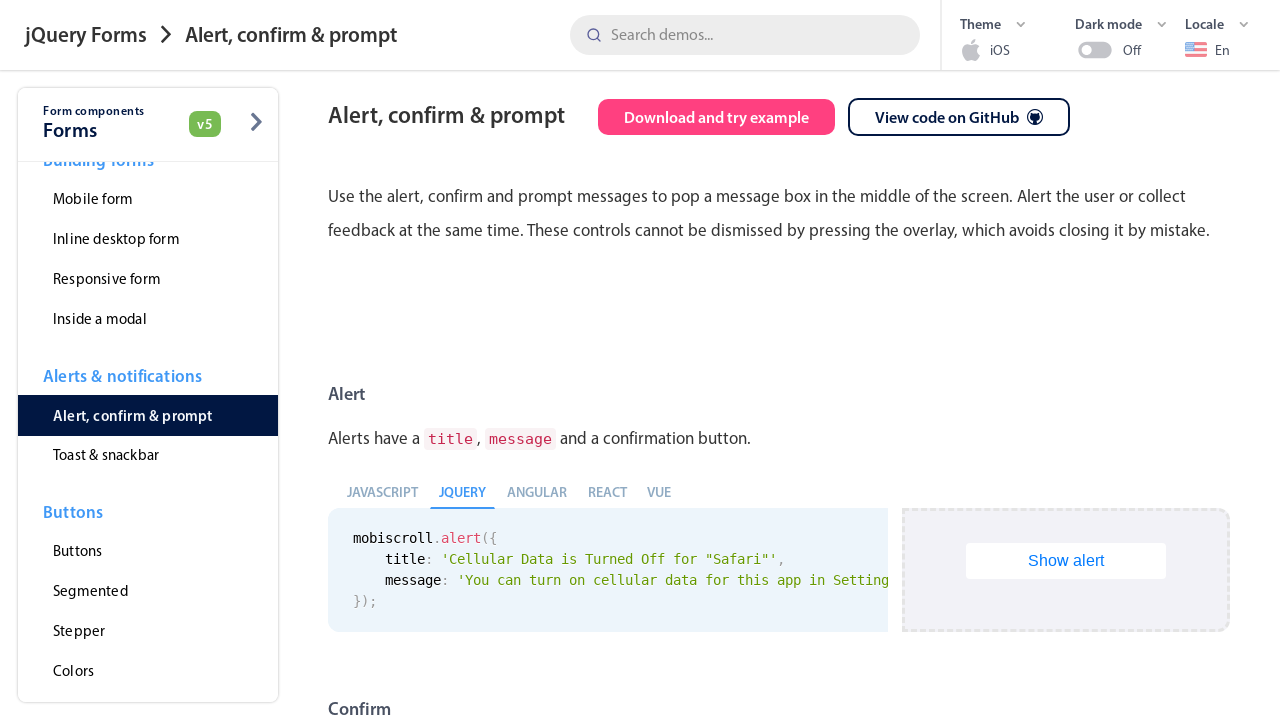

Clicked show alert button at (1066, 561) on #show-alert
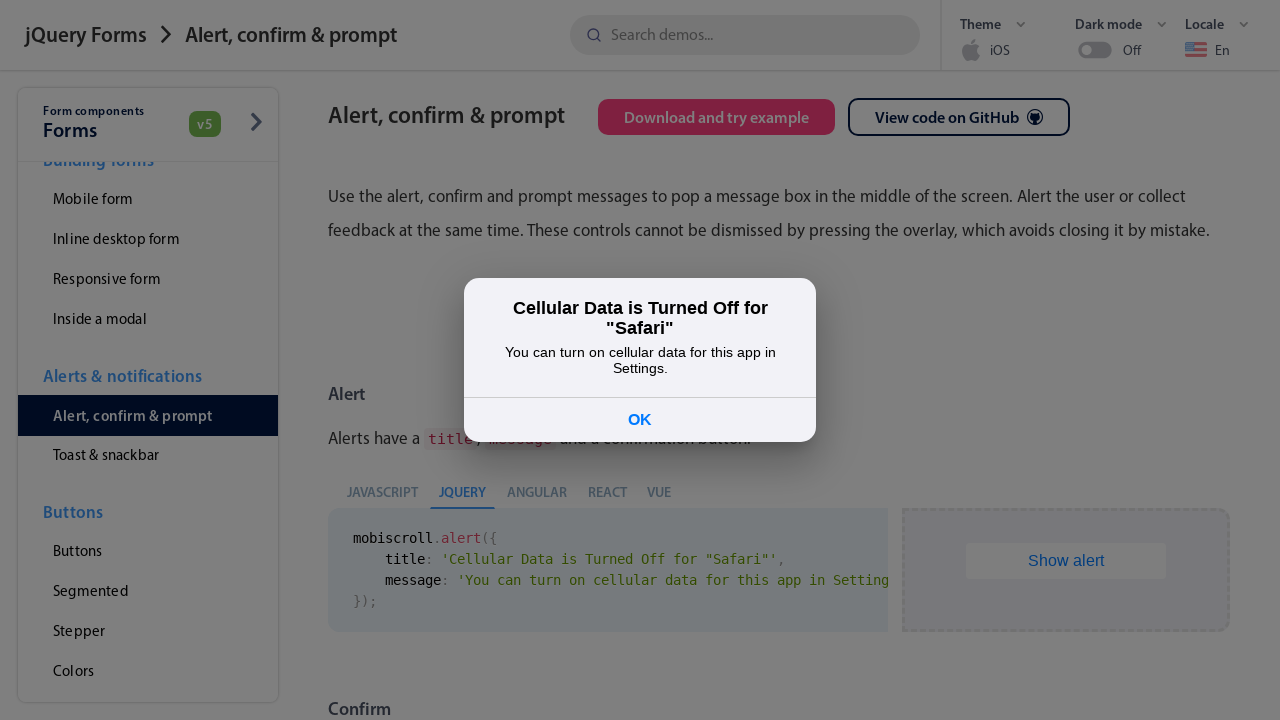

Clicked OK button on alert dialog at (640, 419) on button:has-text('OK')
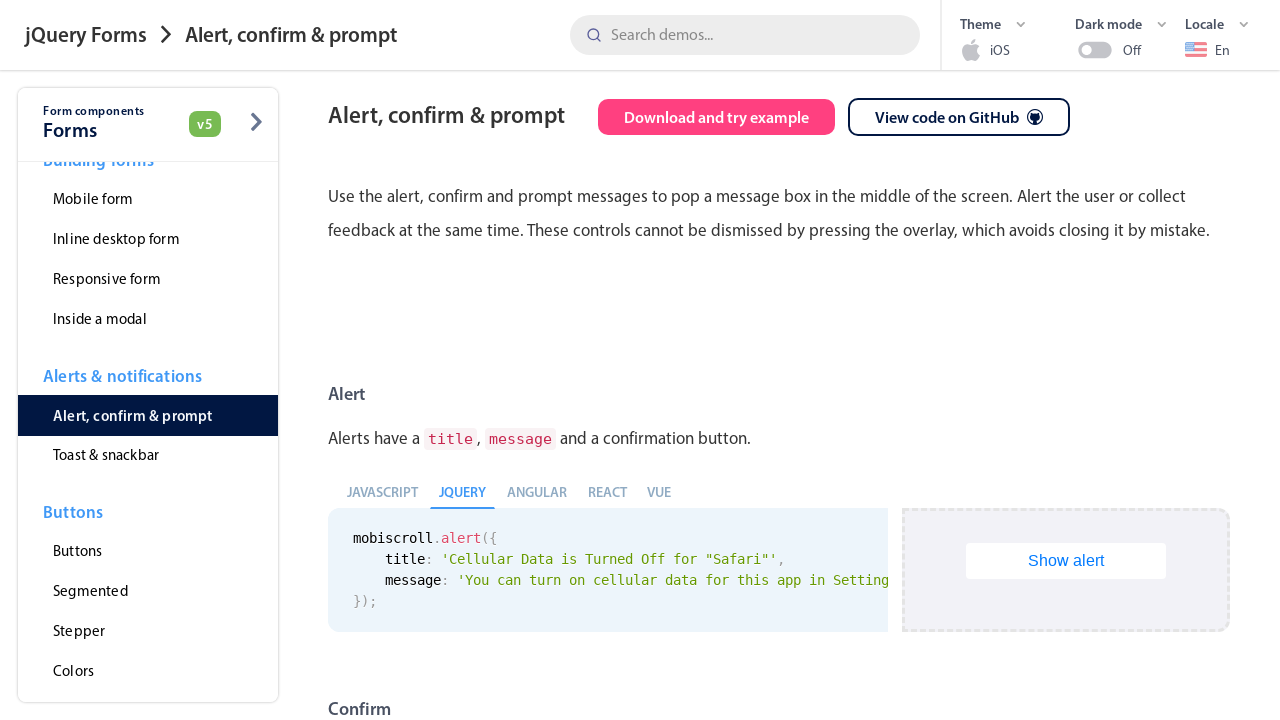

Clicked show prompt button at (1066, 361) on #show-prompt
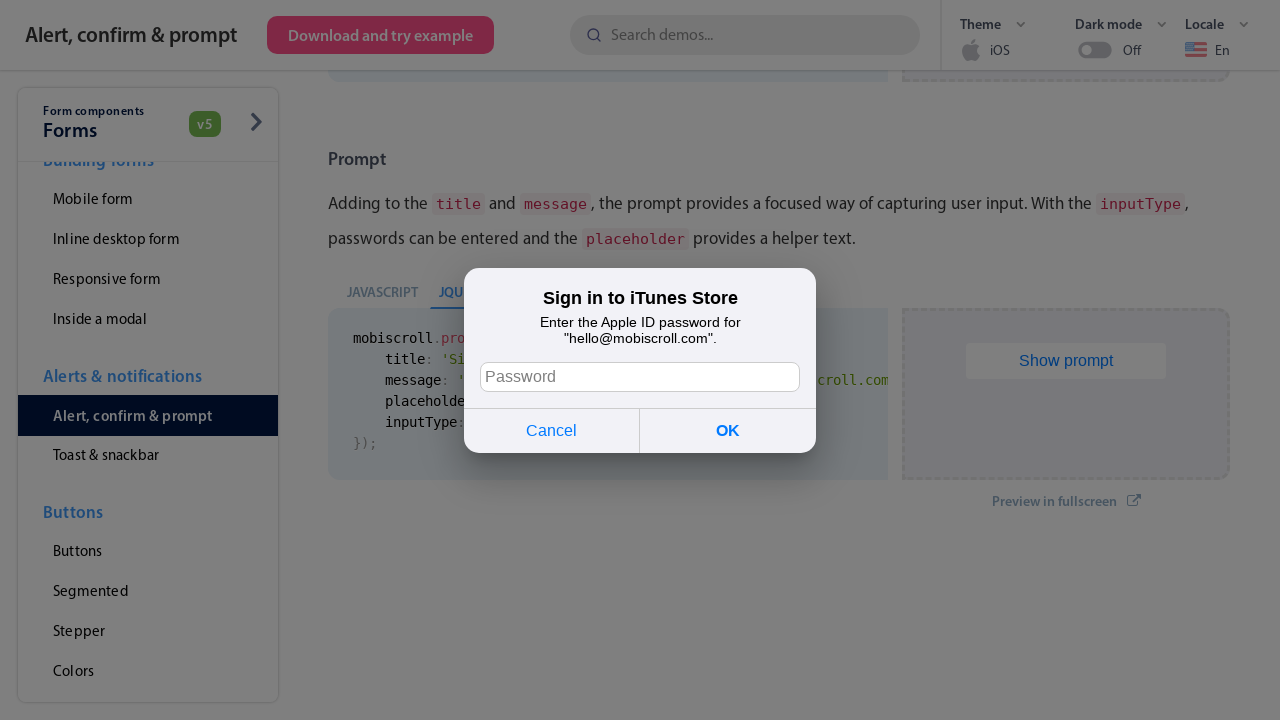

Entered 'harry' in prompt password field on input[placeholder='Password']
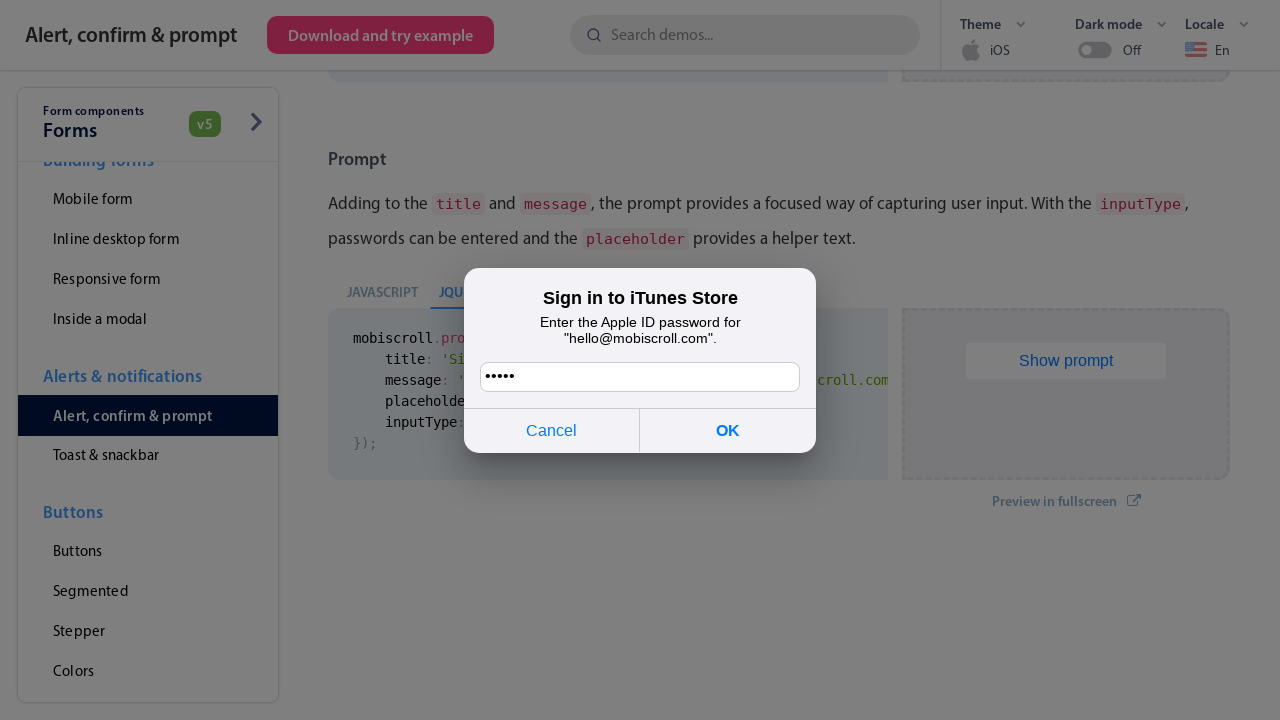

Clicked OK button to submit prompt dialog at (728, 430) on button:has-text('OK')
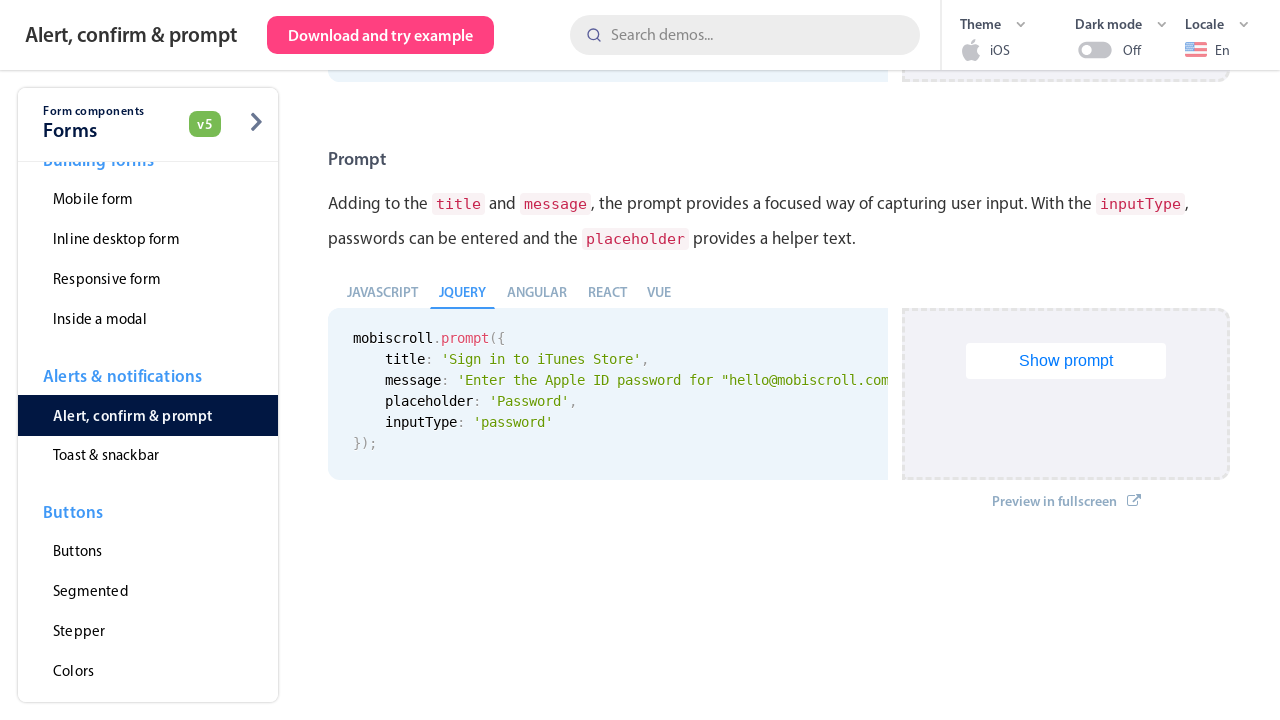

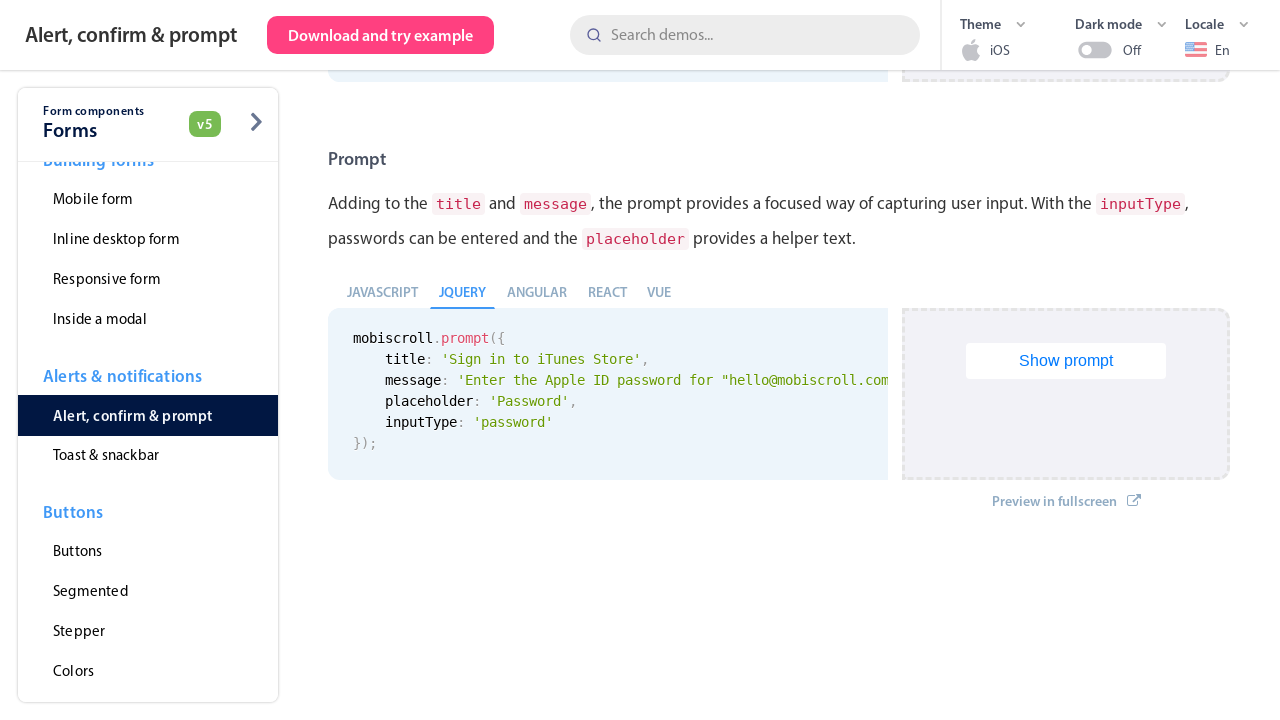